Navigates to Top List section, clicks on Real Languages, and verifies Shakespeare is NOT listed among real programming languages.

Starting URL: http://www.99-bottles-of-beer.net/

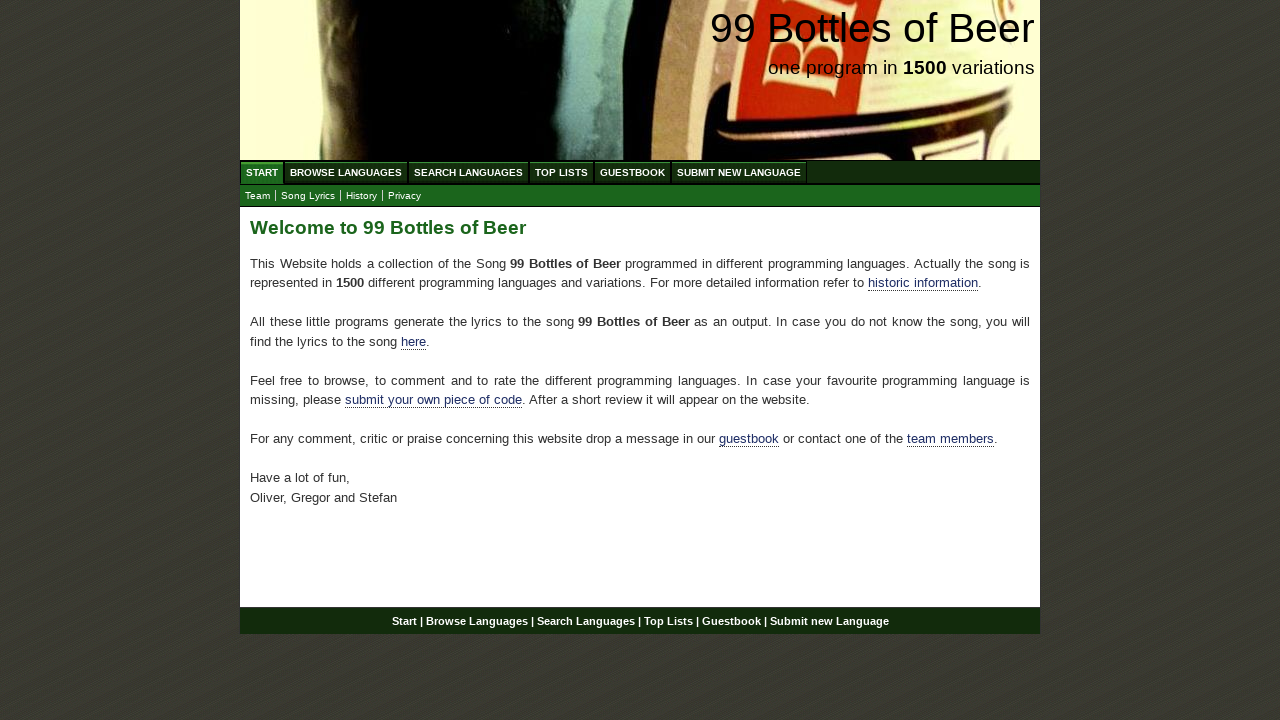

Clicked on Top List link at (562, 172) on a[href='/toplist.html']
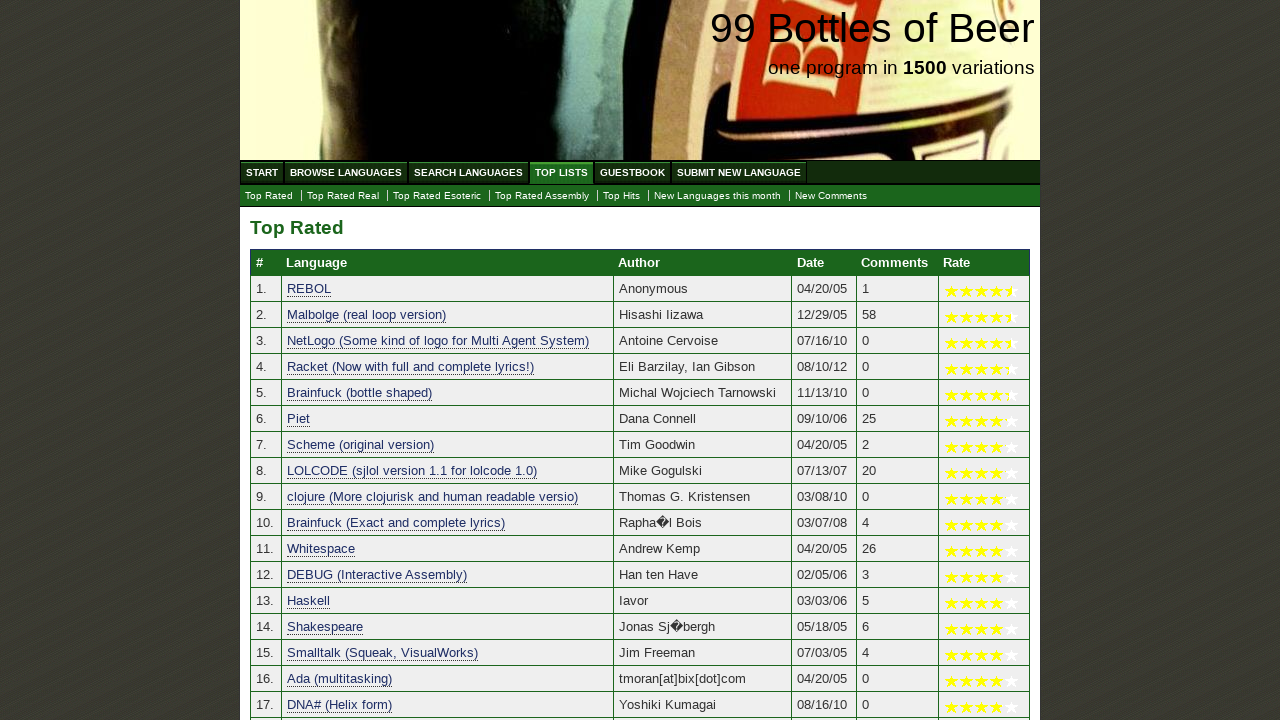

Clicked on Real Languages link at (343, 196) on a[href='./toplist_real.html']
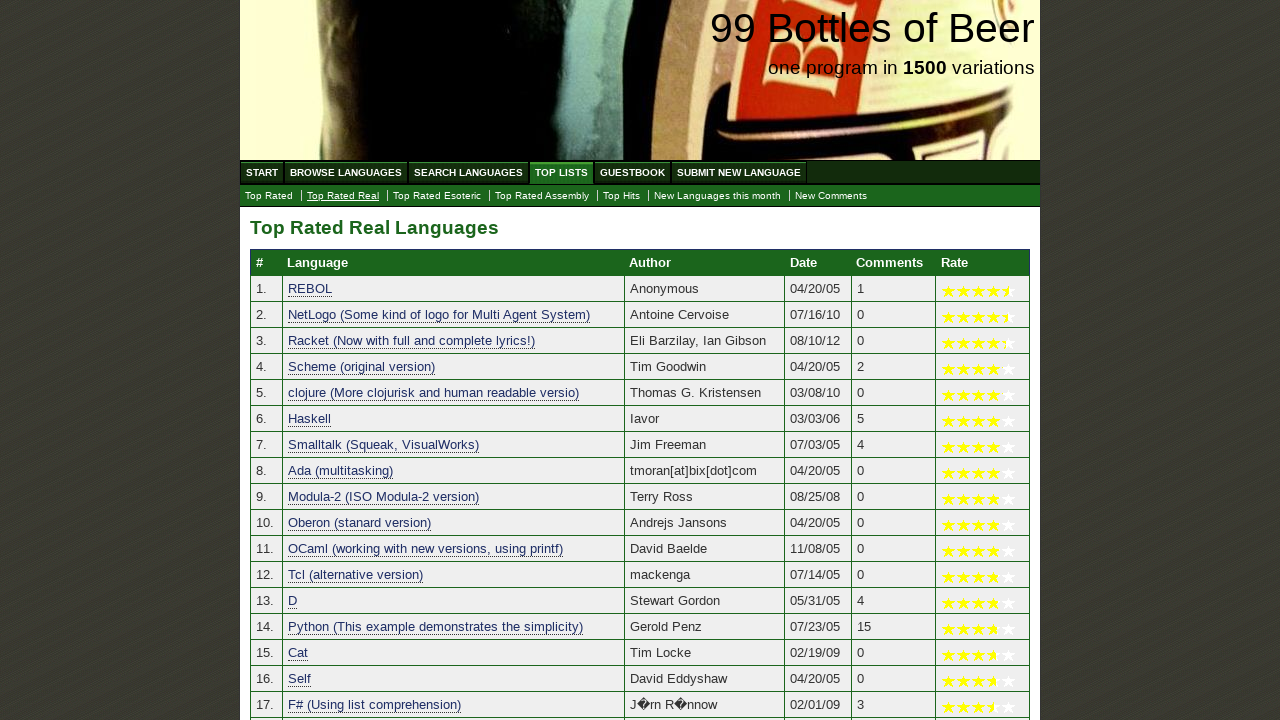

Real Languages table loaded
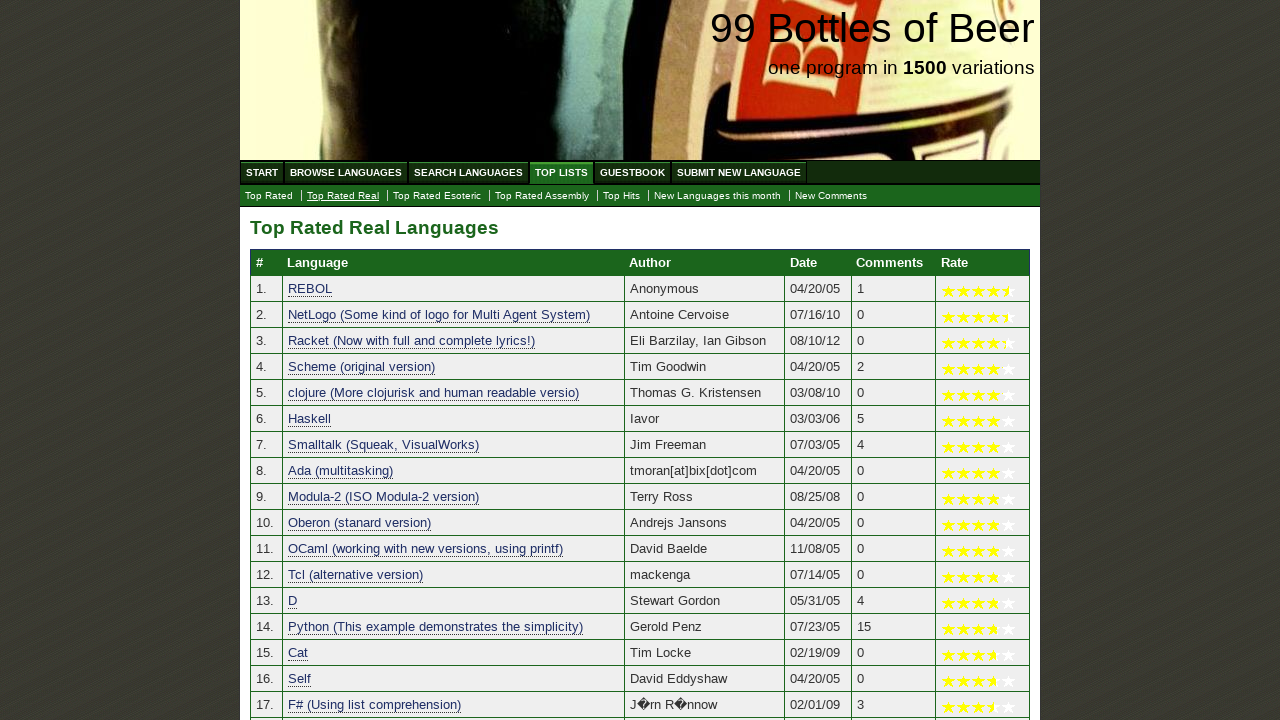

Retrieved text content from Real Languages table
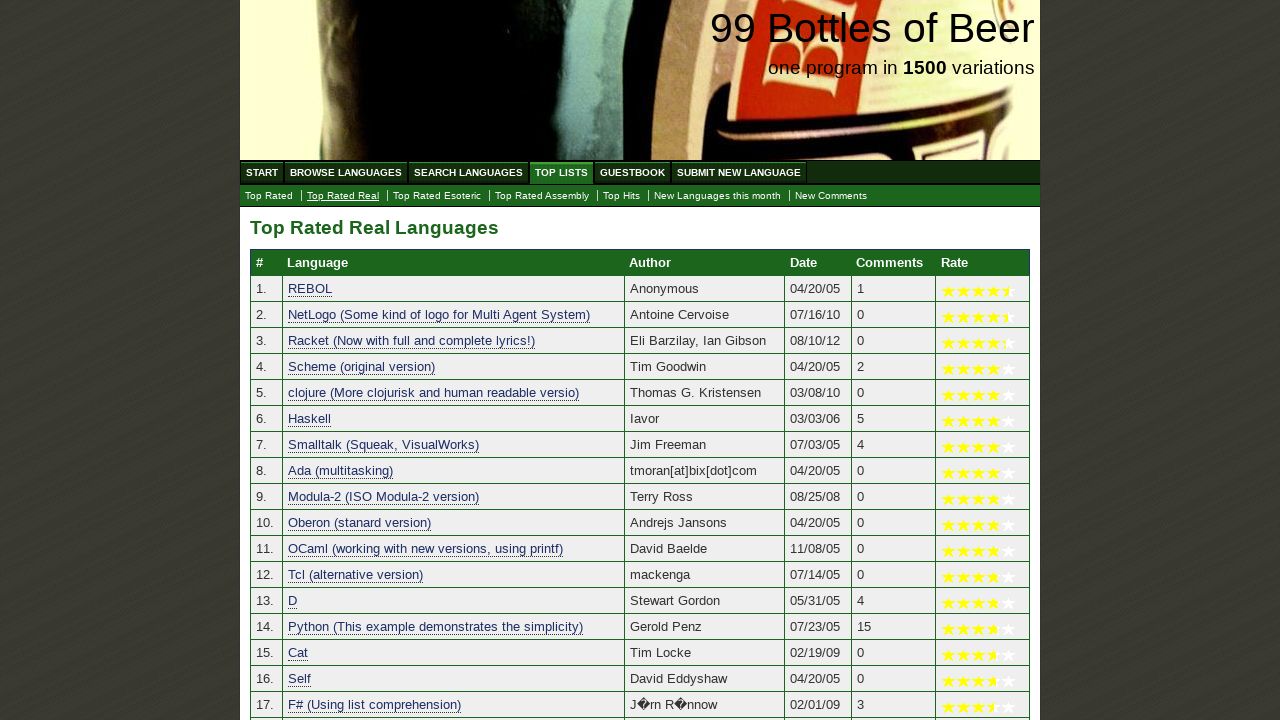

Verified Shakespeare is NOT listed in Real Languages
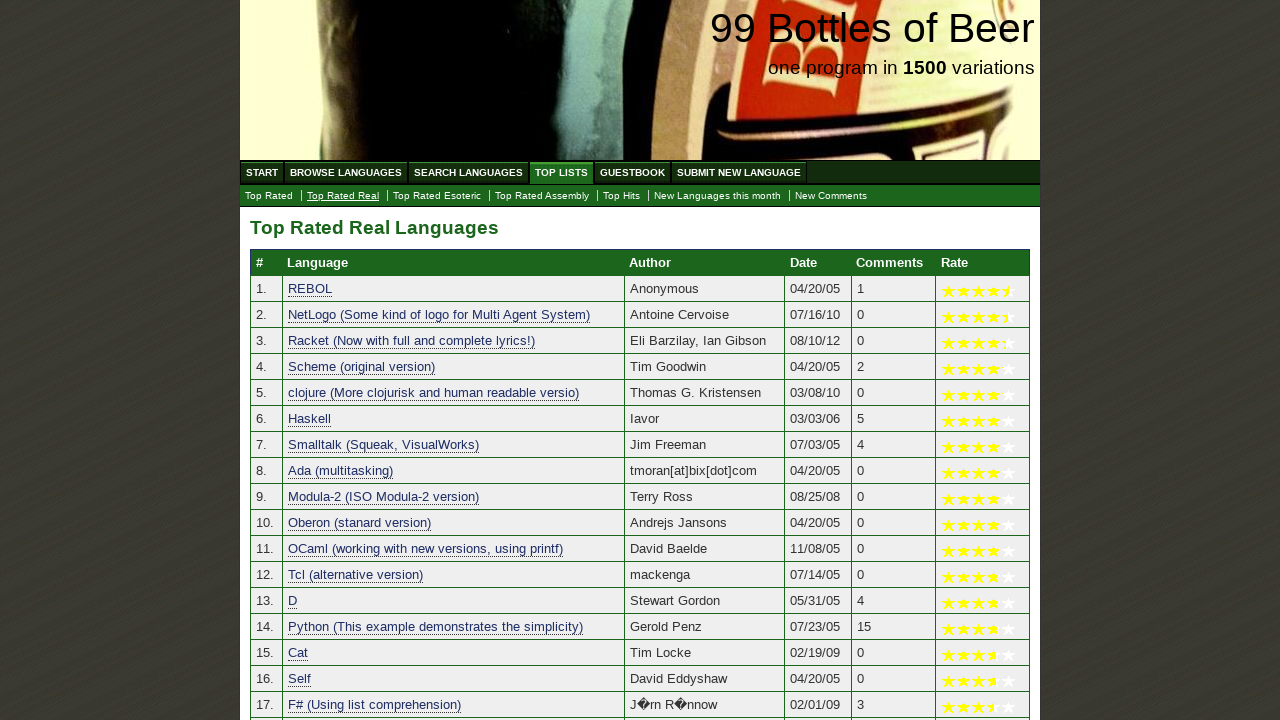

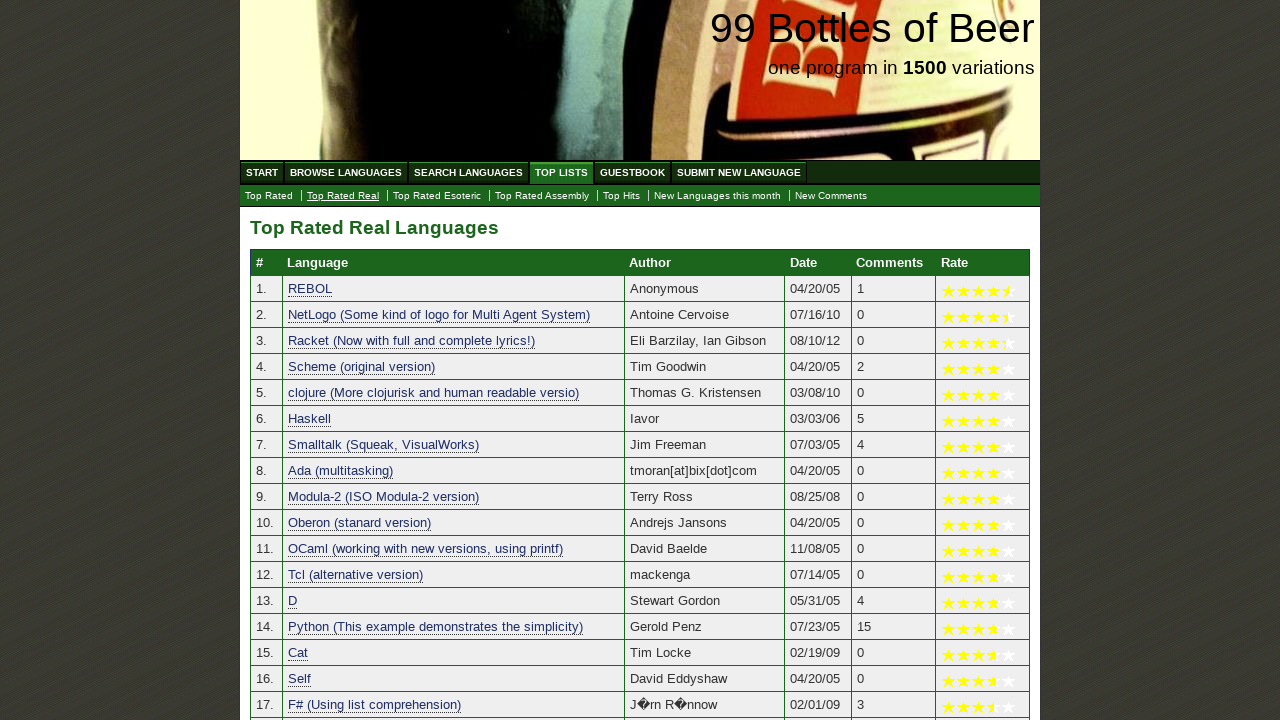